Tests GitHub footer social icons by scrolling to footer and clicking on Twitter icon

Starting URL: https://github.com

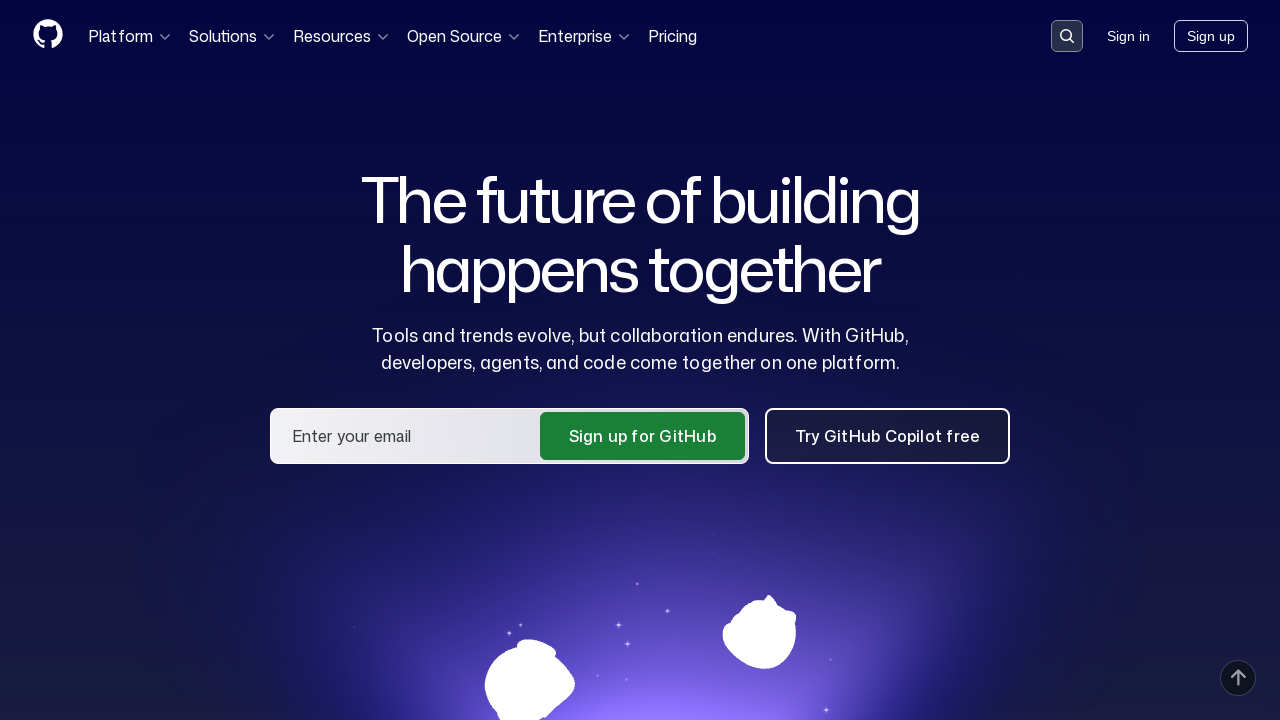

Located Twitter icon in footer
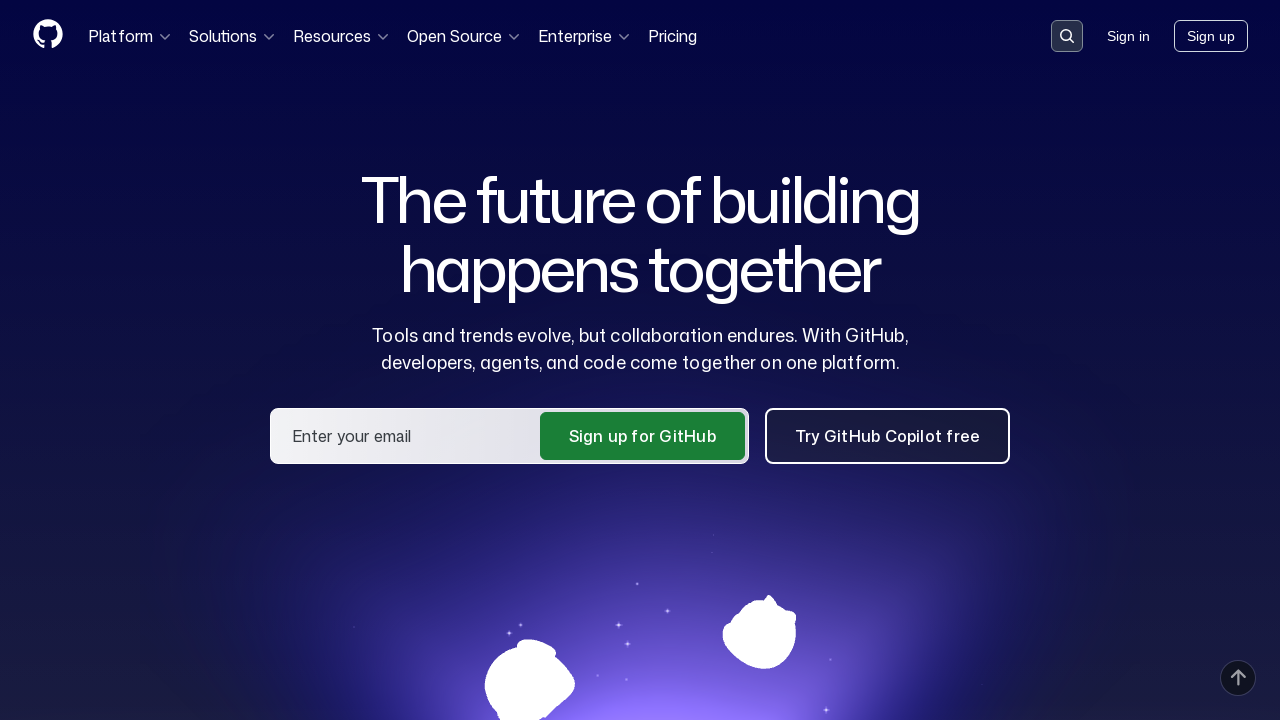

Scrolled to Twitter icon in footer
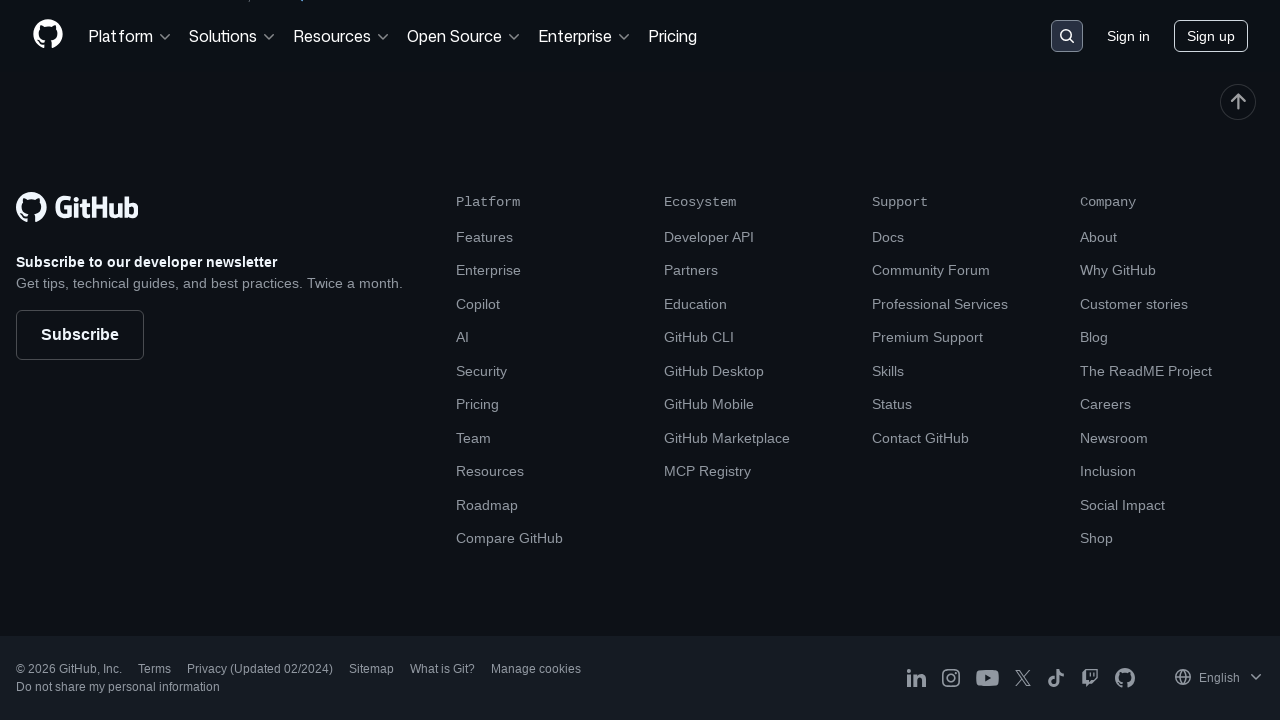

Clicked on Twitter icon at (154, 669) on ((//footer[@role='contentinfo']//ul)[5]//a)[1]
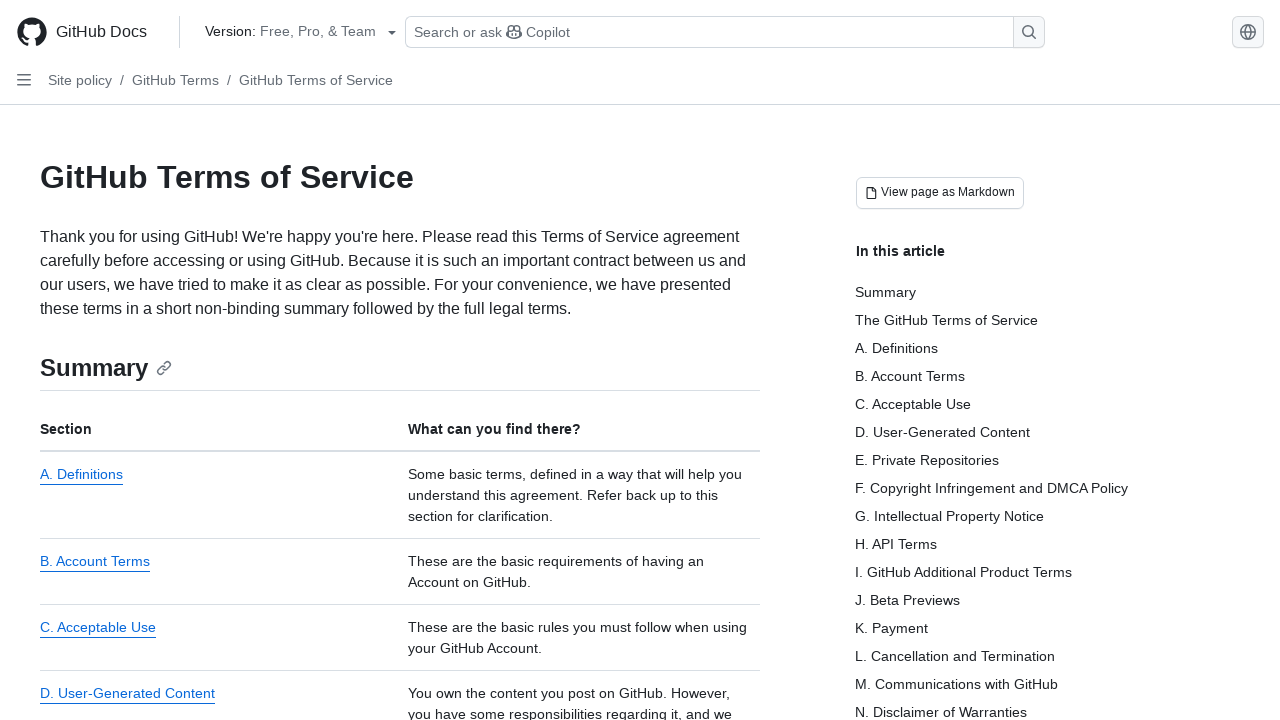

Page loaded after clicking Twitter icon
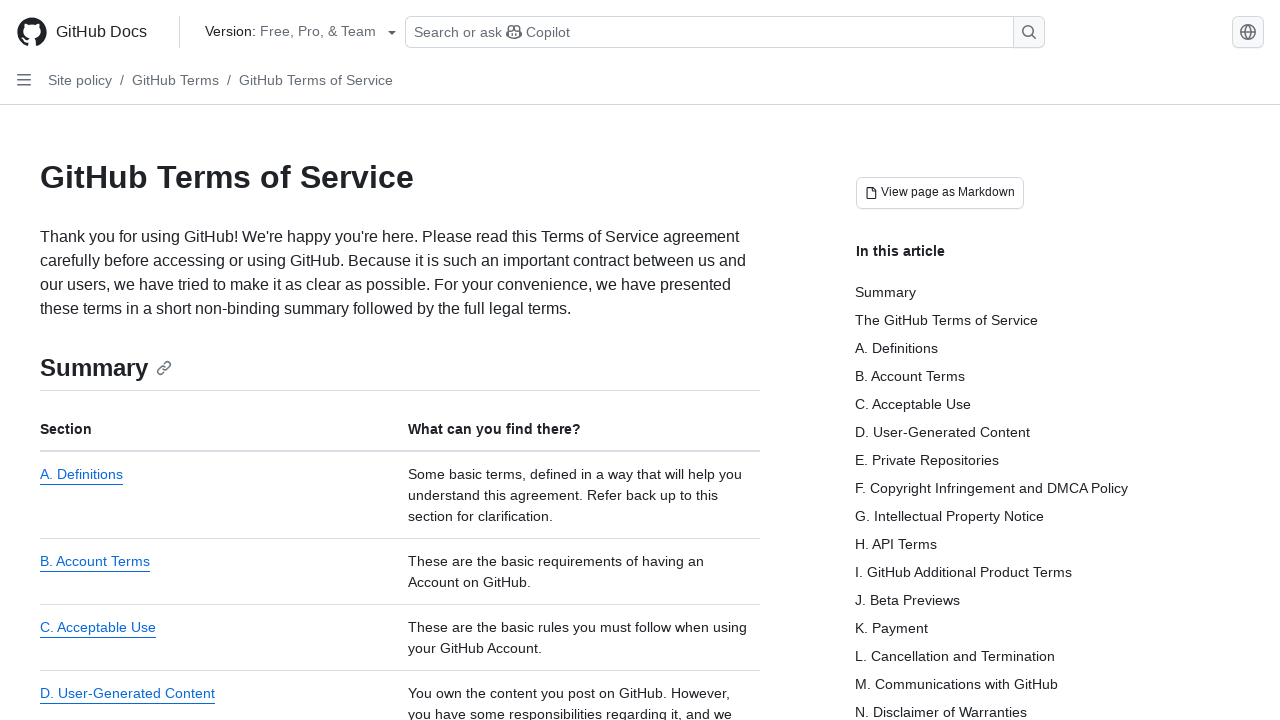

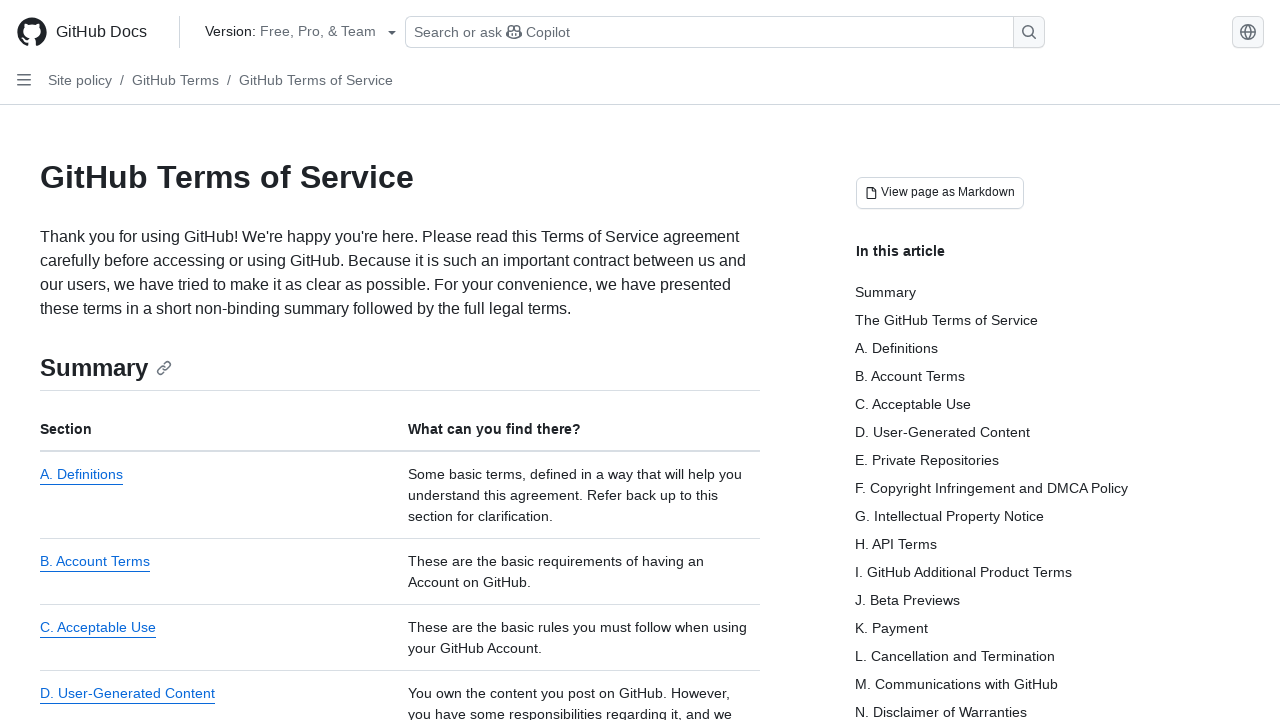